Tests Vue.js custom dropdown by clicking on the dropdown toggle and selecting an option

Starting URL: https://mikerodham.github.io/vue-dropdowns/

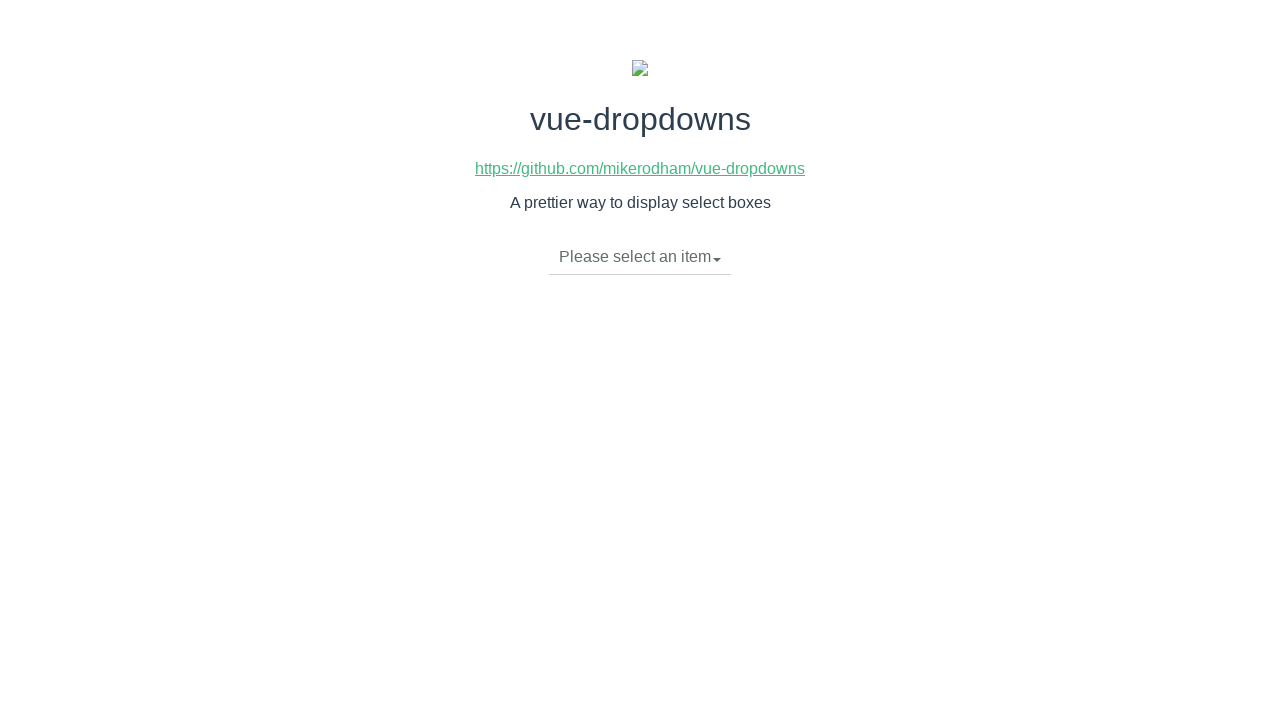

Clicked dropdown toggle to open Vue.js custom dropdown at (640, 257) on xpath=//li[@class='dropdown-toggle']
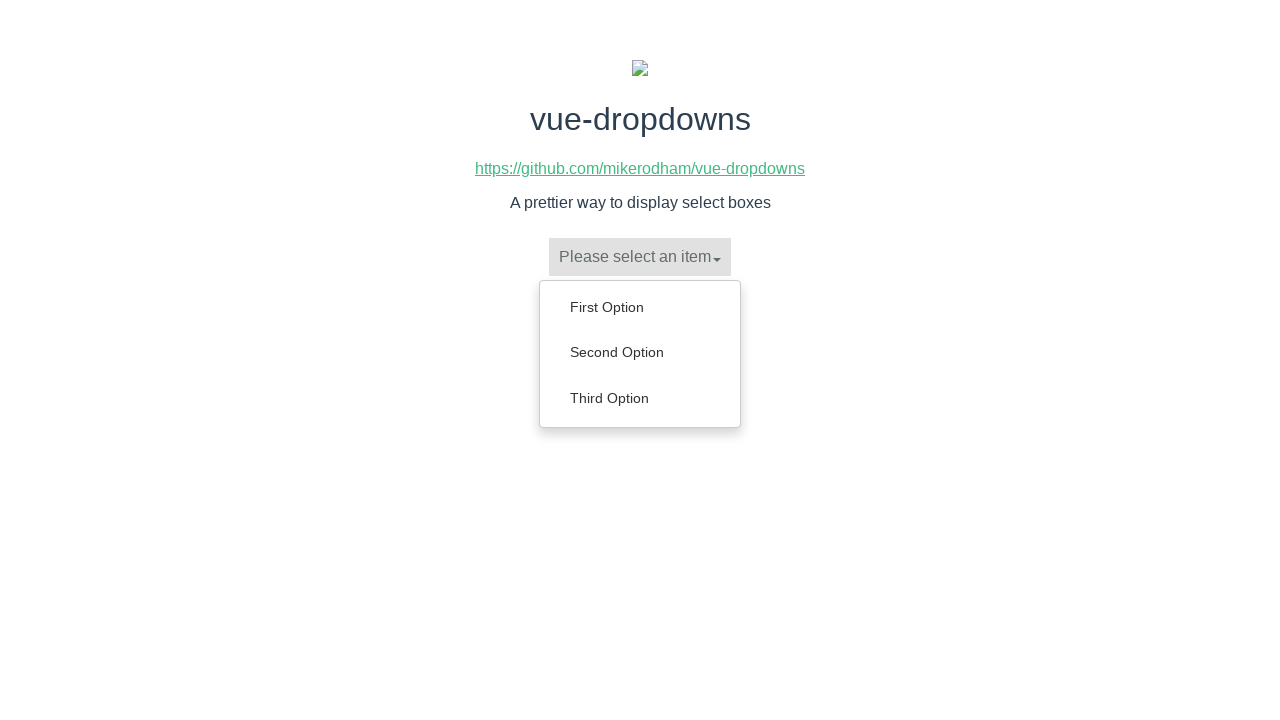

Dropdown menu became visible with options
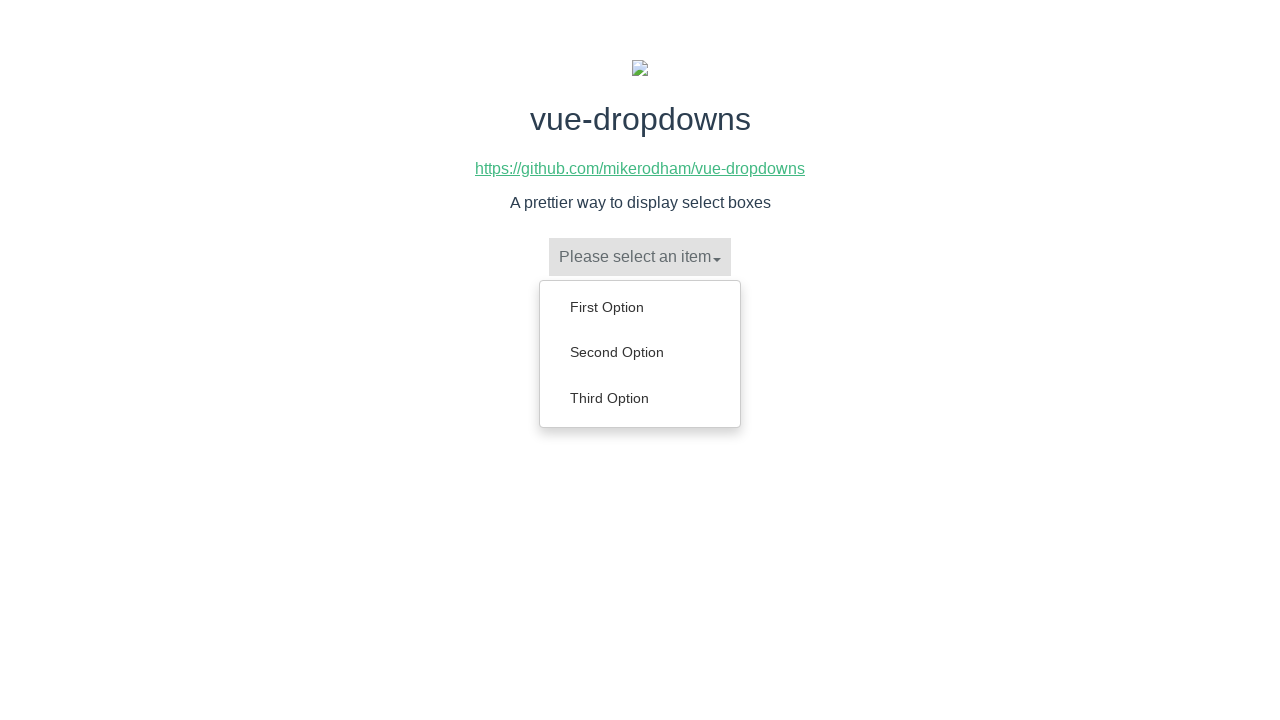

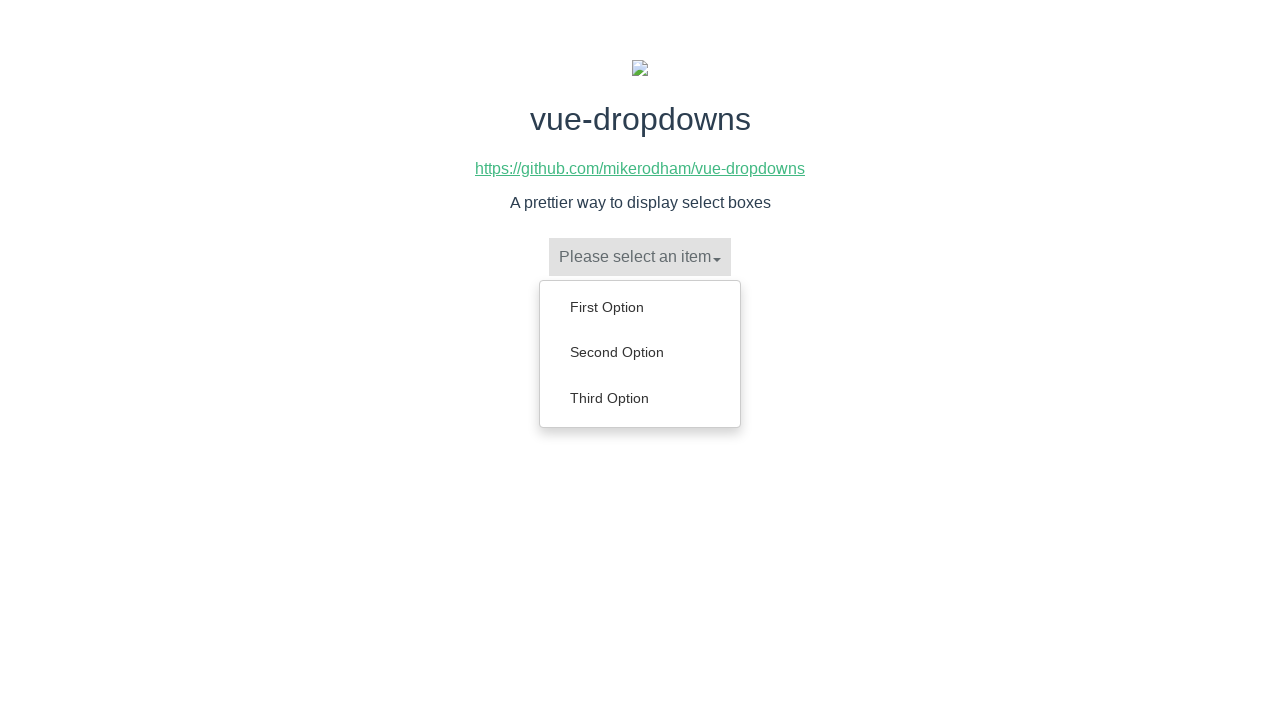